Navigates to a demo alerts page and clicks a danger button to trigger an alert

Starting URL: http://demo.automationtesting.in/Alerts.html

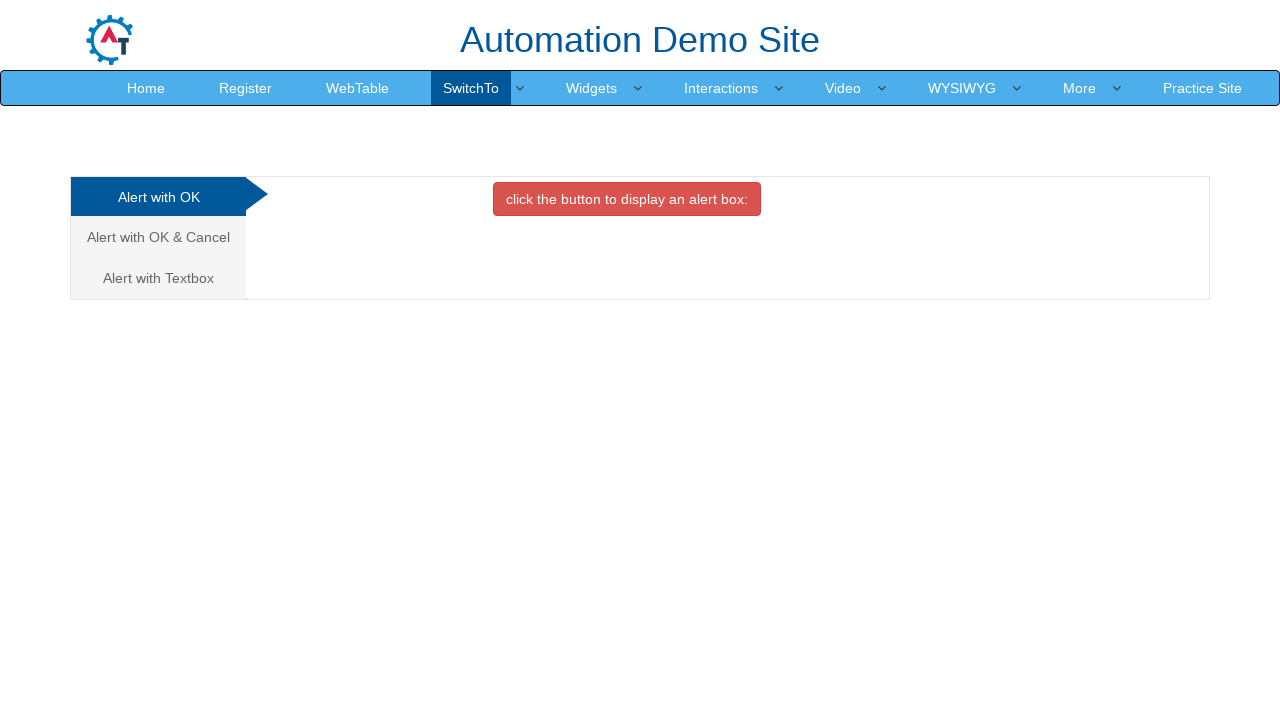

Navigated to demo alerts page
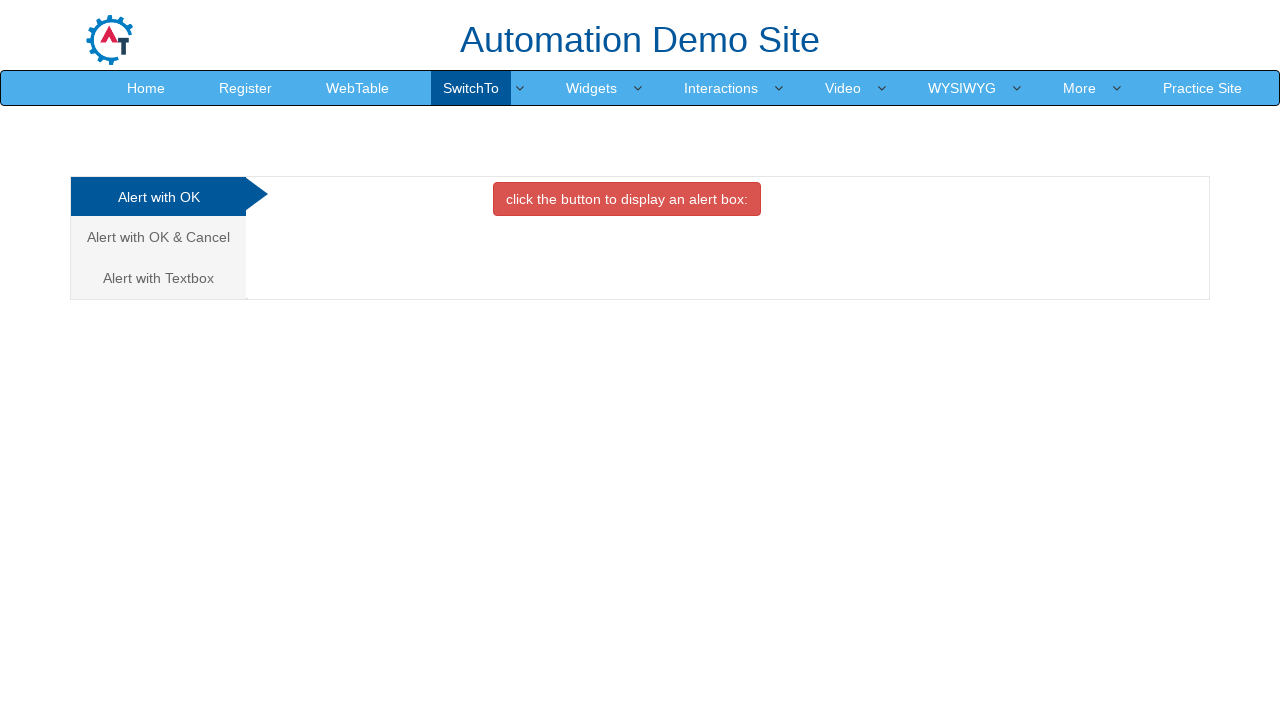

Clicked danger button to trigger alert at (627, 199) on button.btn.btn-danger
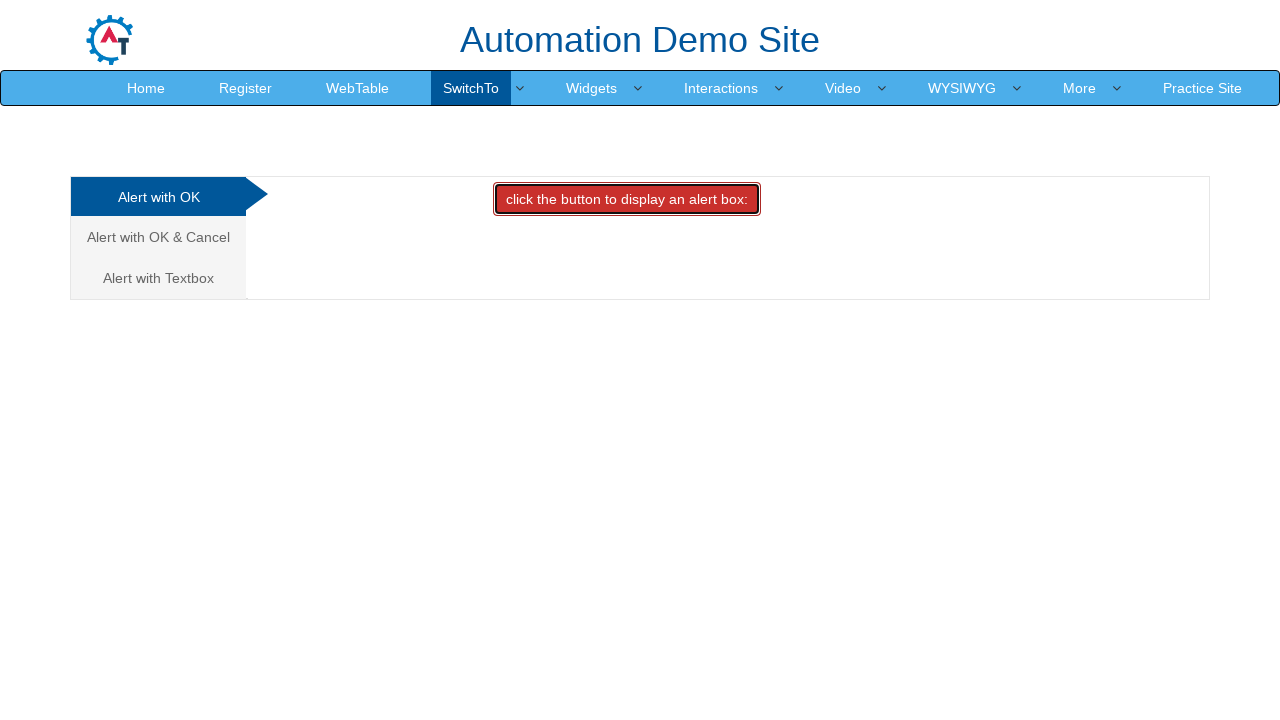

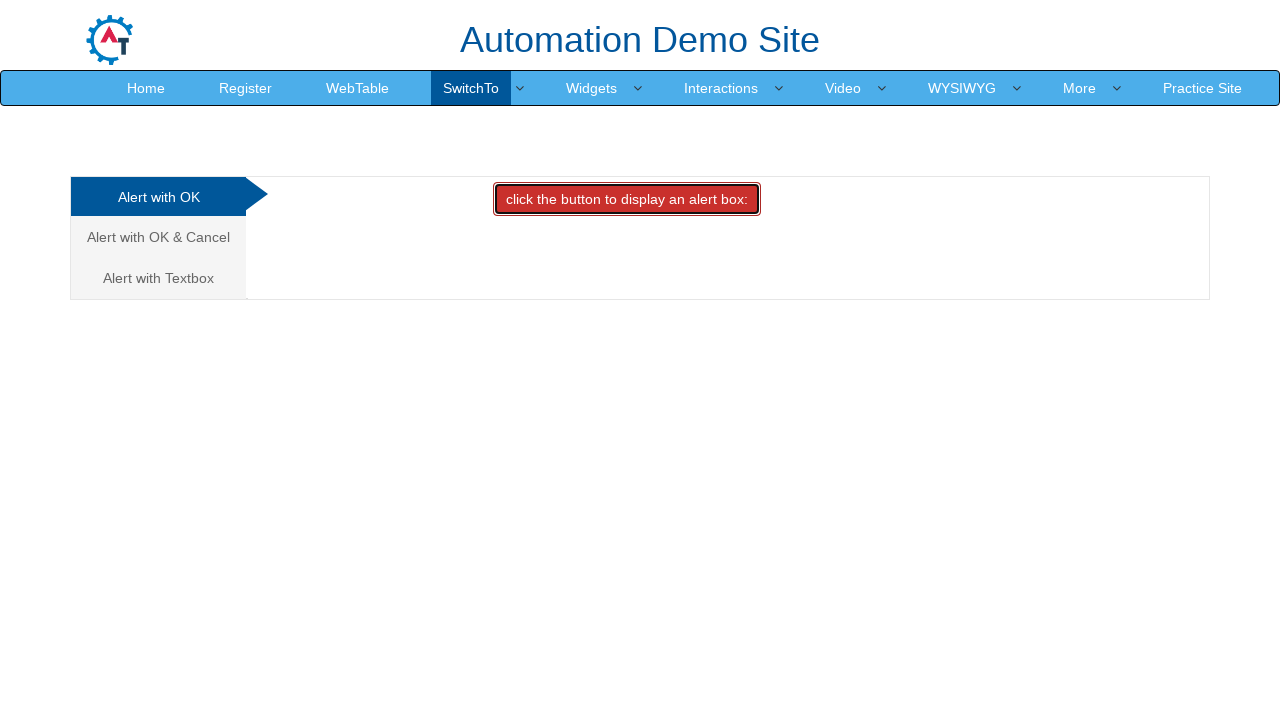